Tests switching between browser windows by clicking a button that opens a new window, switching to it, verifying content, closing it, and switching back to the original window

Starting URL: https://demoqa.com/browser-windows

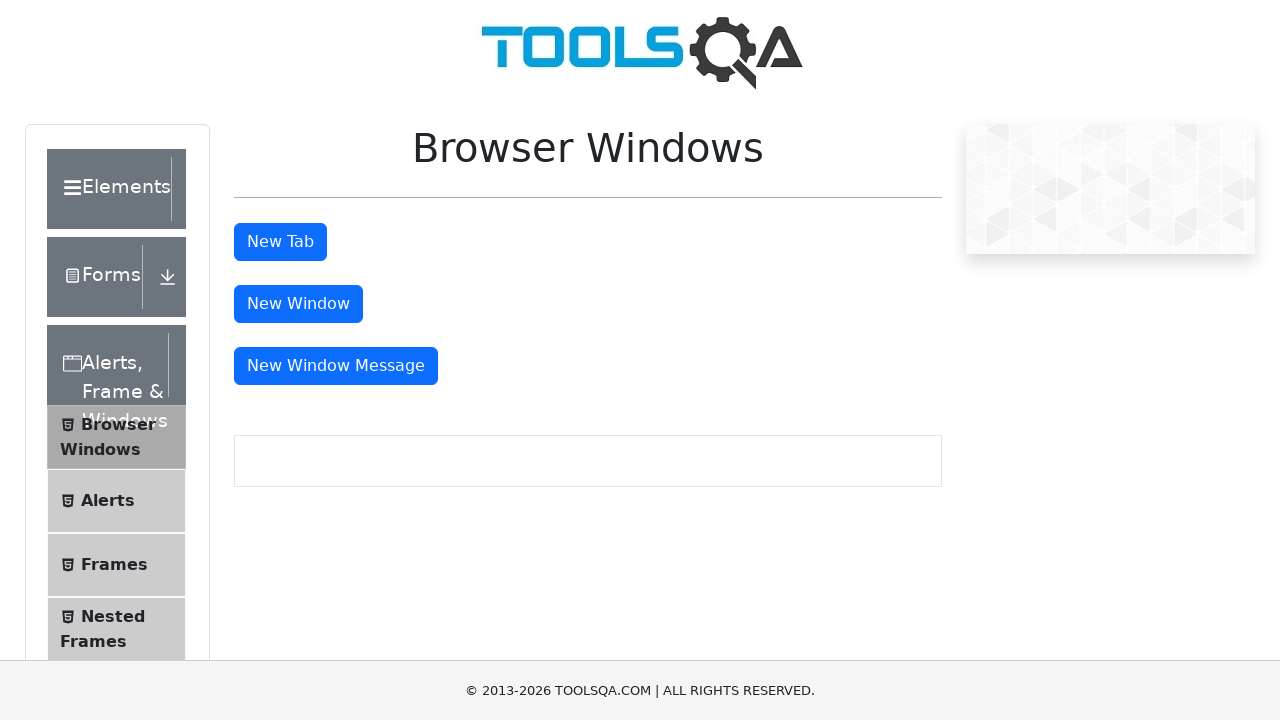

Clicked button to open new window at (298, 304) on #windowButton
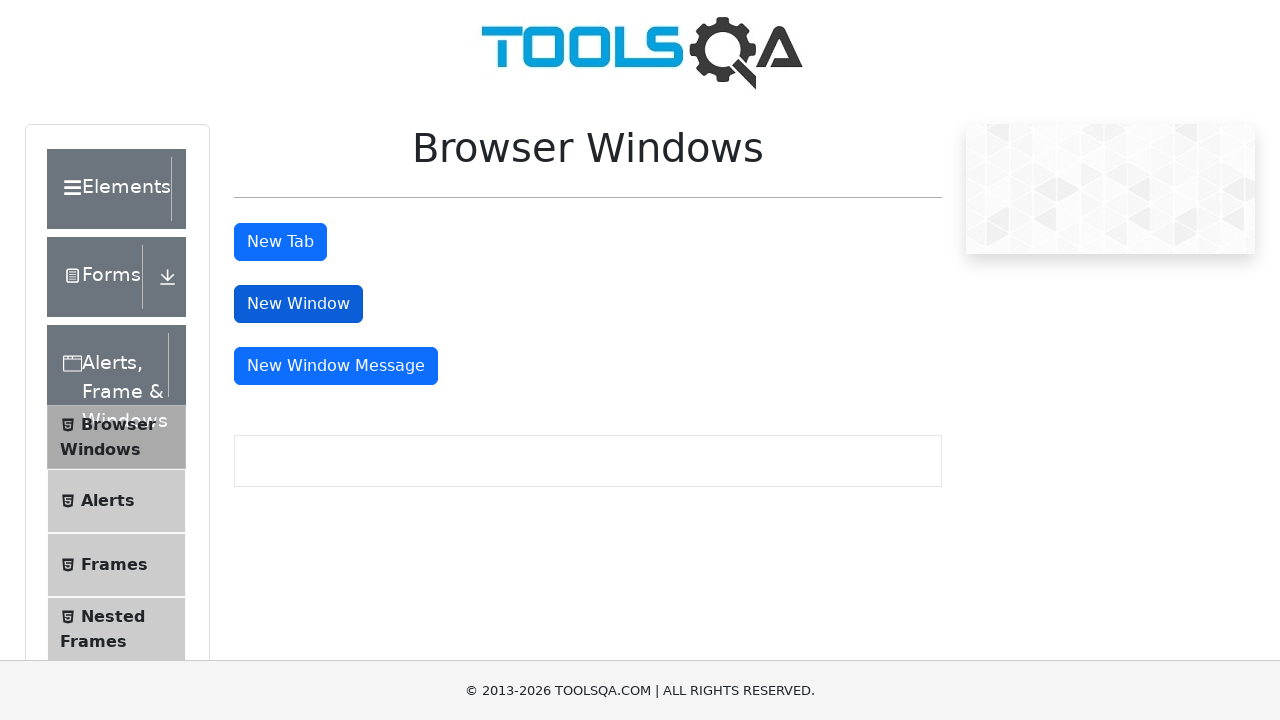

Captured new page object from opened window
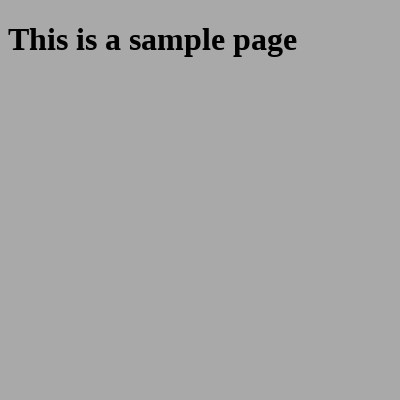

New page finished loading
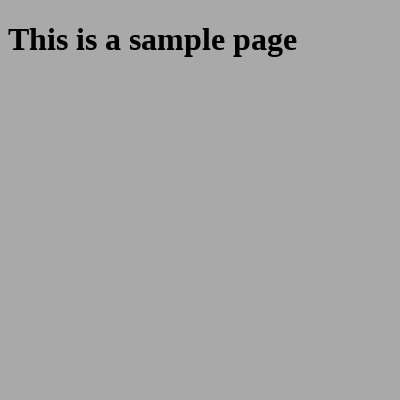

Located heading element on new page
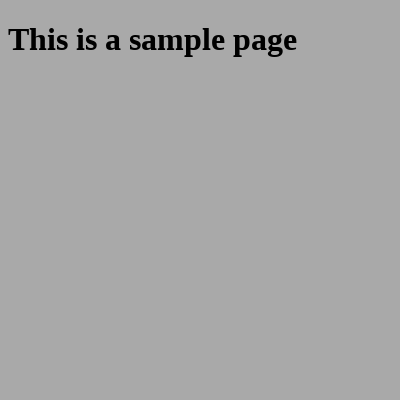

Verified heading text is 'This is a sample page'
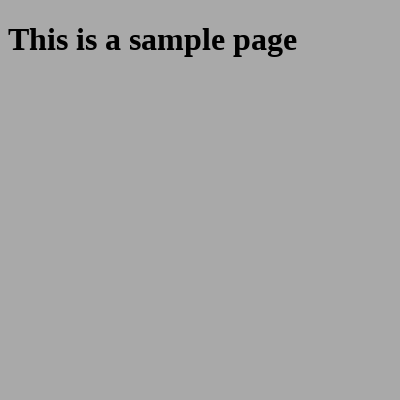

Closed the new window and switched back to original window
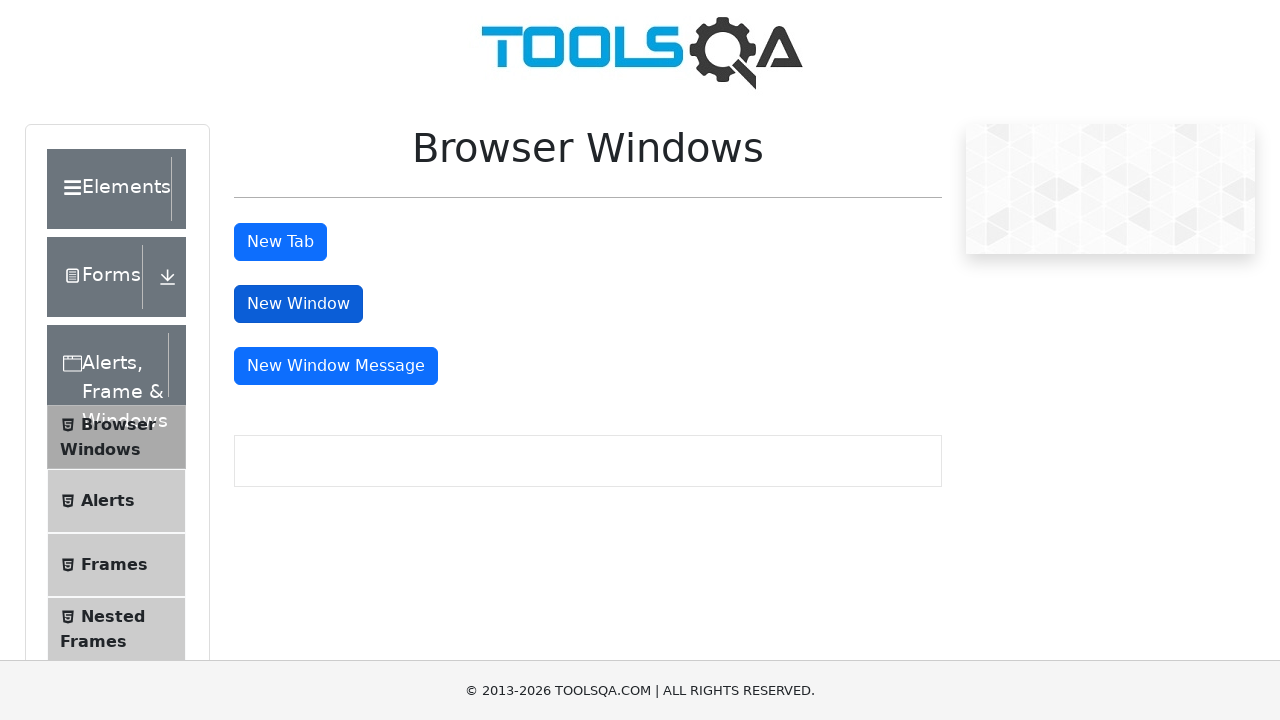

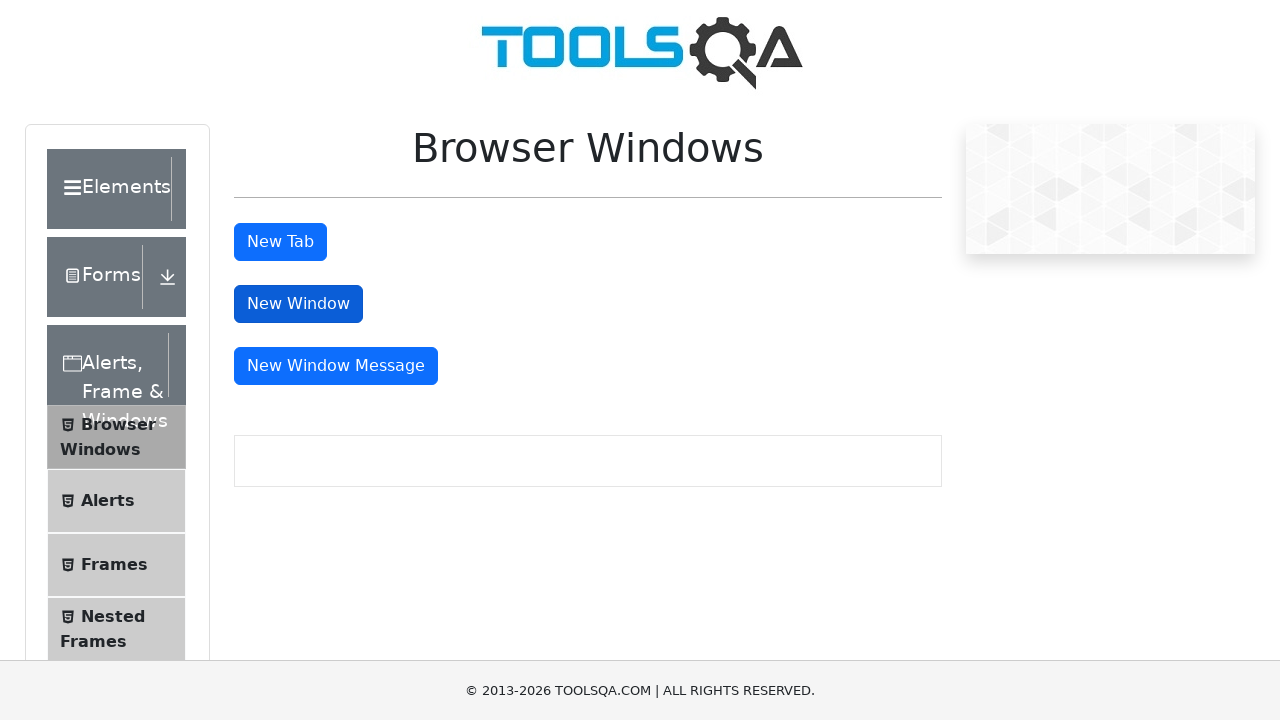